Tests a slow calculator by setting a 45-second delay, entering the calculation 7+8, and verifying the result displays 15 after the delay completes.

Starting URL: https://bonigarcia.dev/selenium-webdriver-java/slow-calculator.html

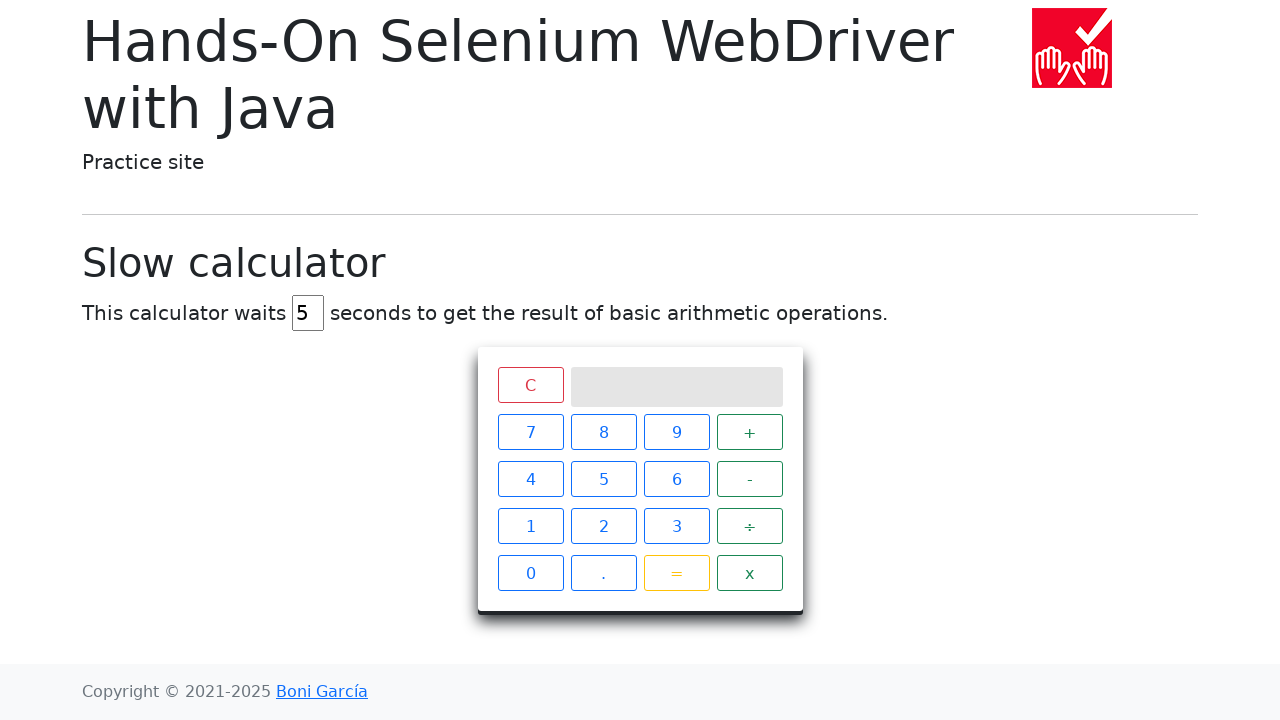

Entered delay value of 45 seconds in the delay input field on #delay
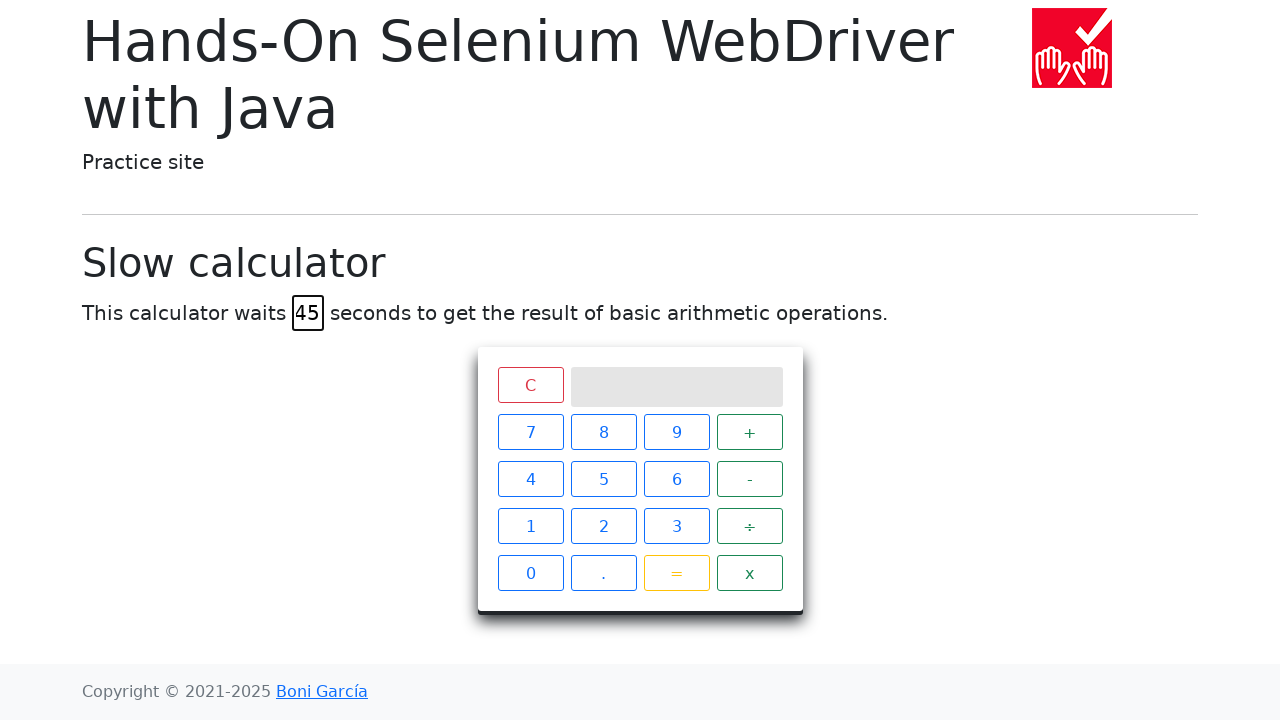

Clicked calculator button 7 at (530, 432) on text=7
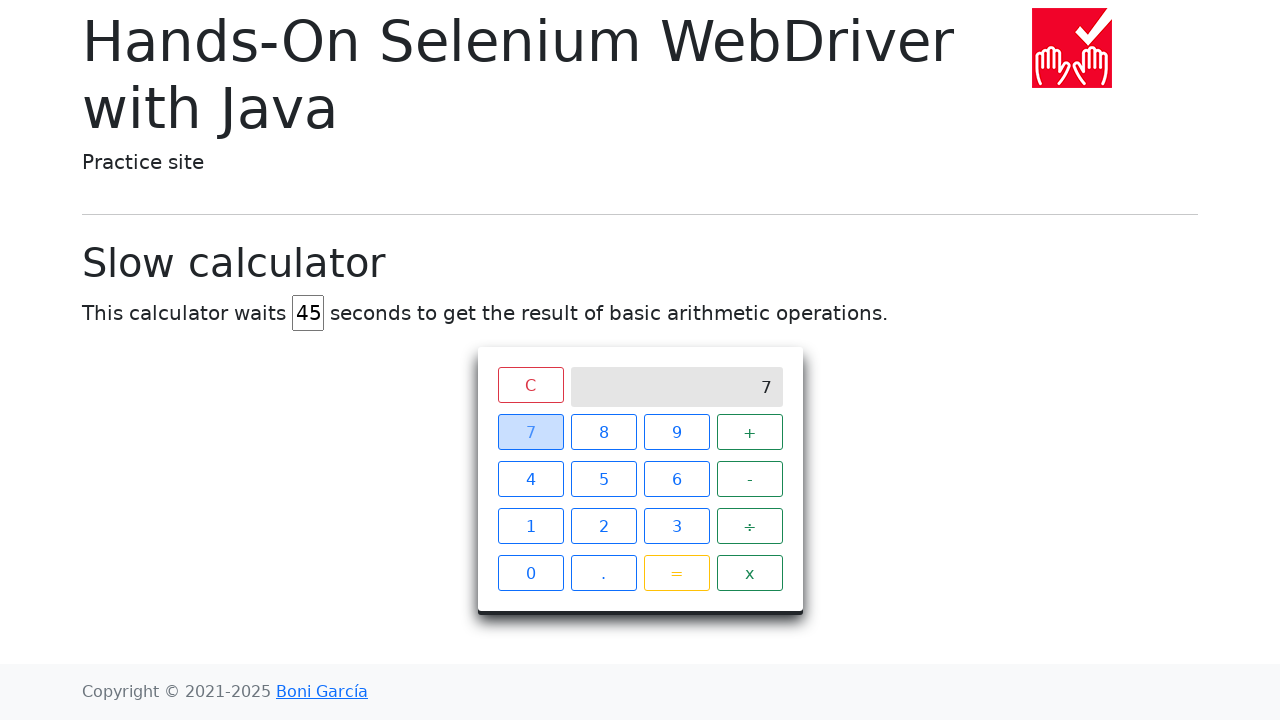

Clicked calculator button + at (750, 432) on text=+
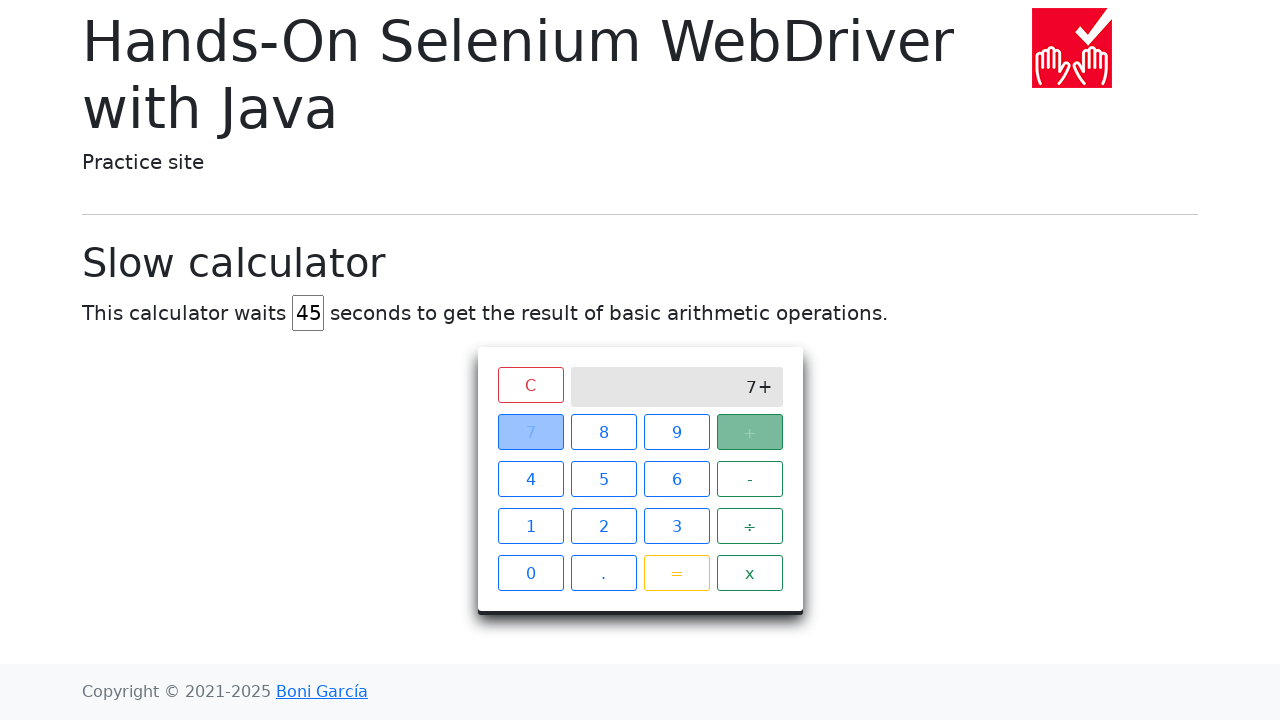

Clicked calculator button 8 at (604, 432) on text=8
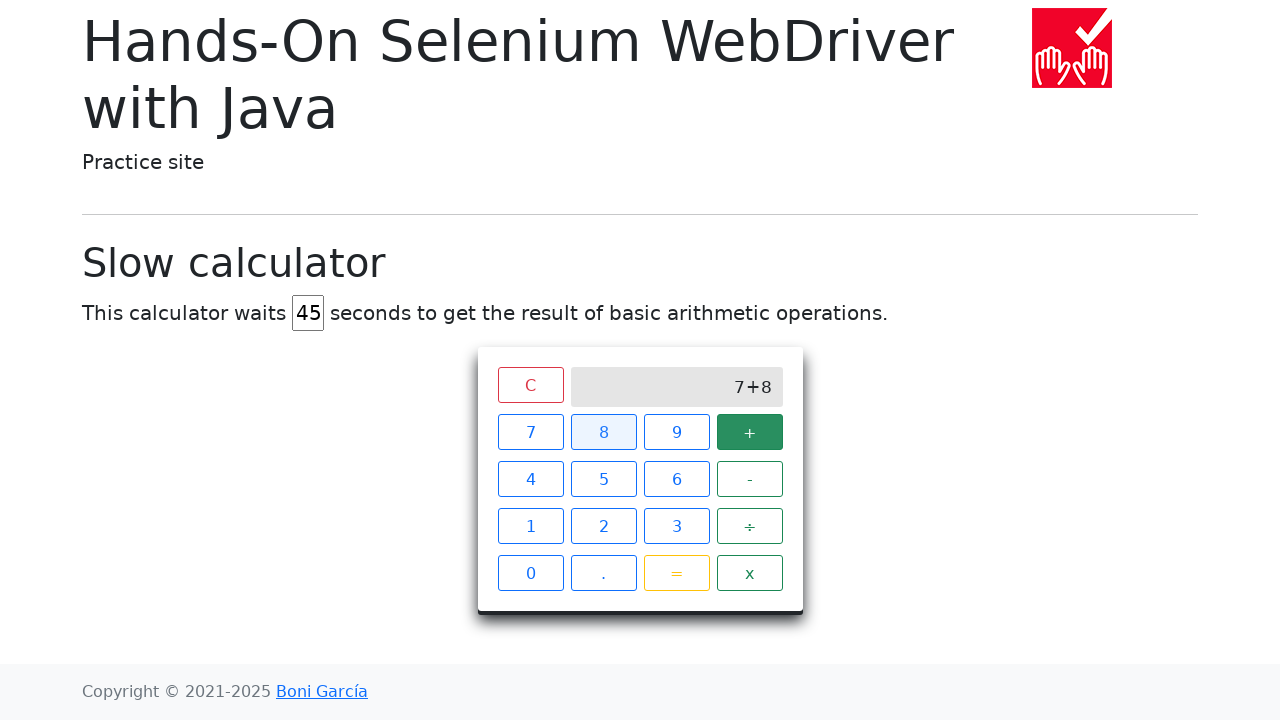

Clicked calculator button = to execute calculation 7+8 at (676, 573) on text==
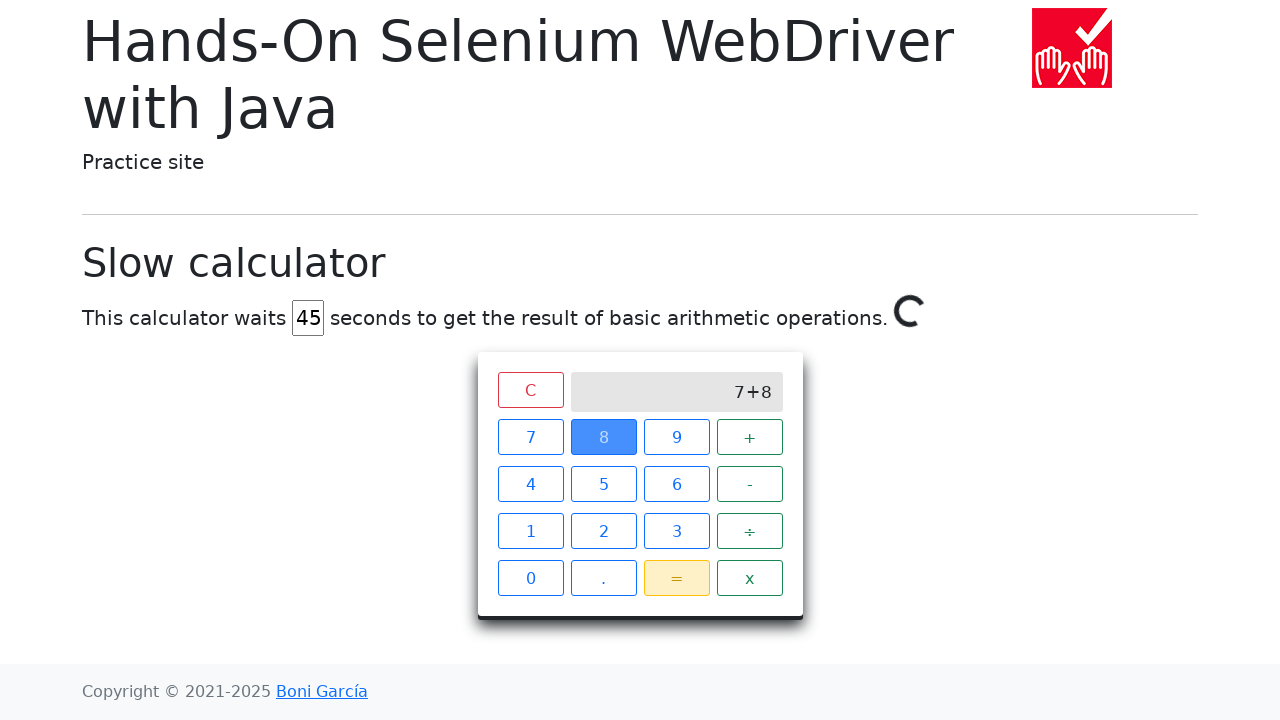

Verified calculator result displays 15 after 45-second delay completed
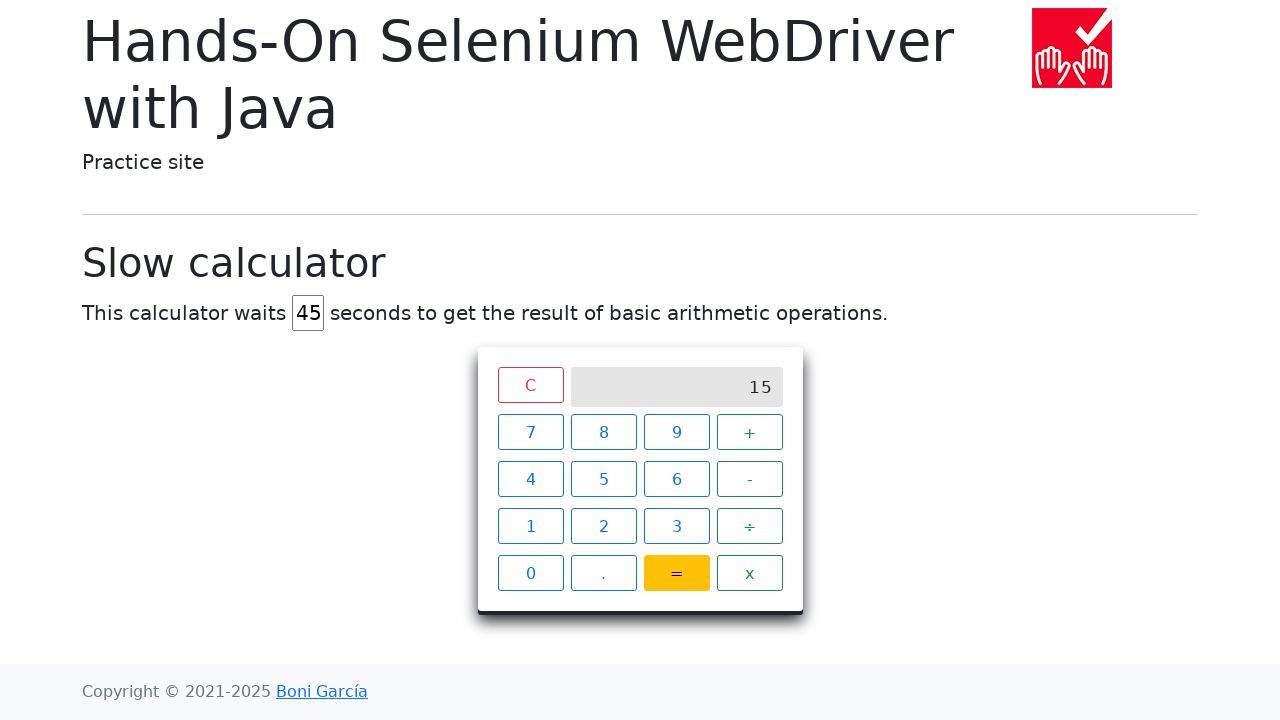

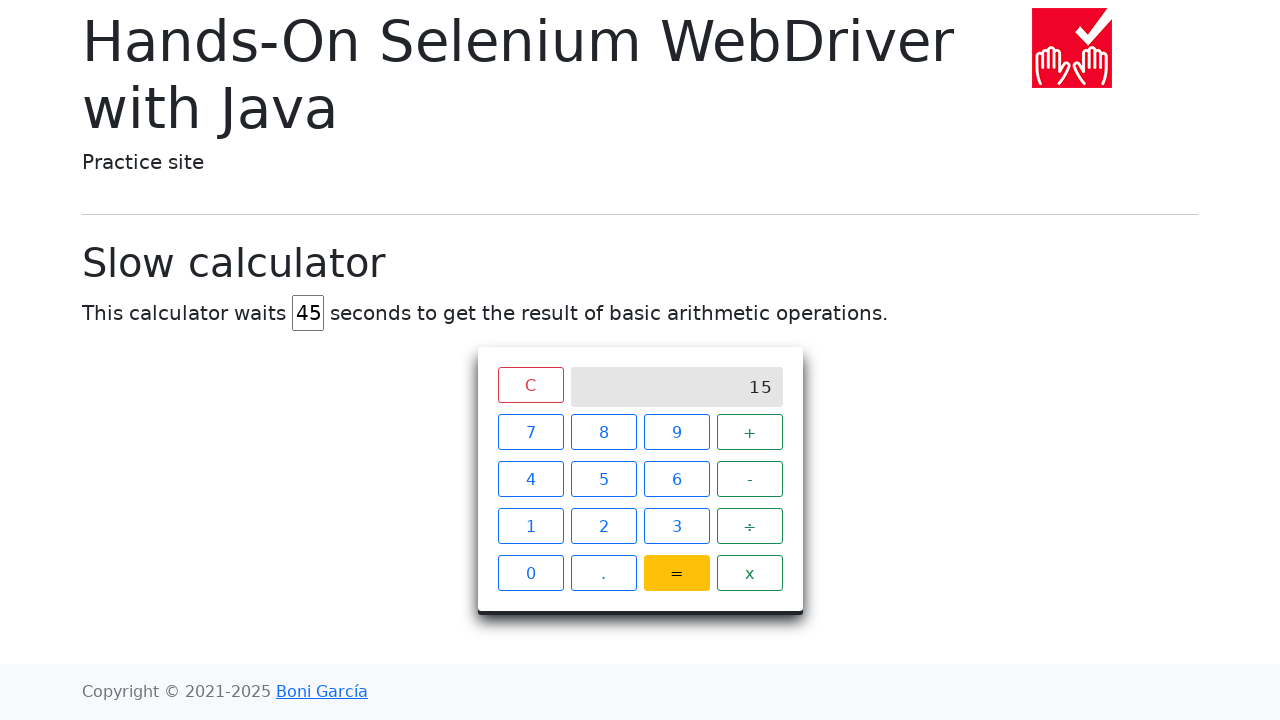